Tests clicking a radio button on an automation practice page using the name locator

Starting URL: https://rahulshettyacademy.com/AutomationPractice/

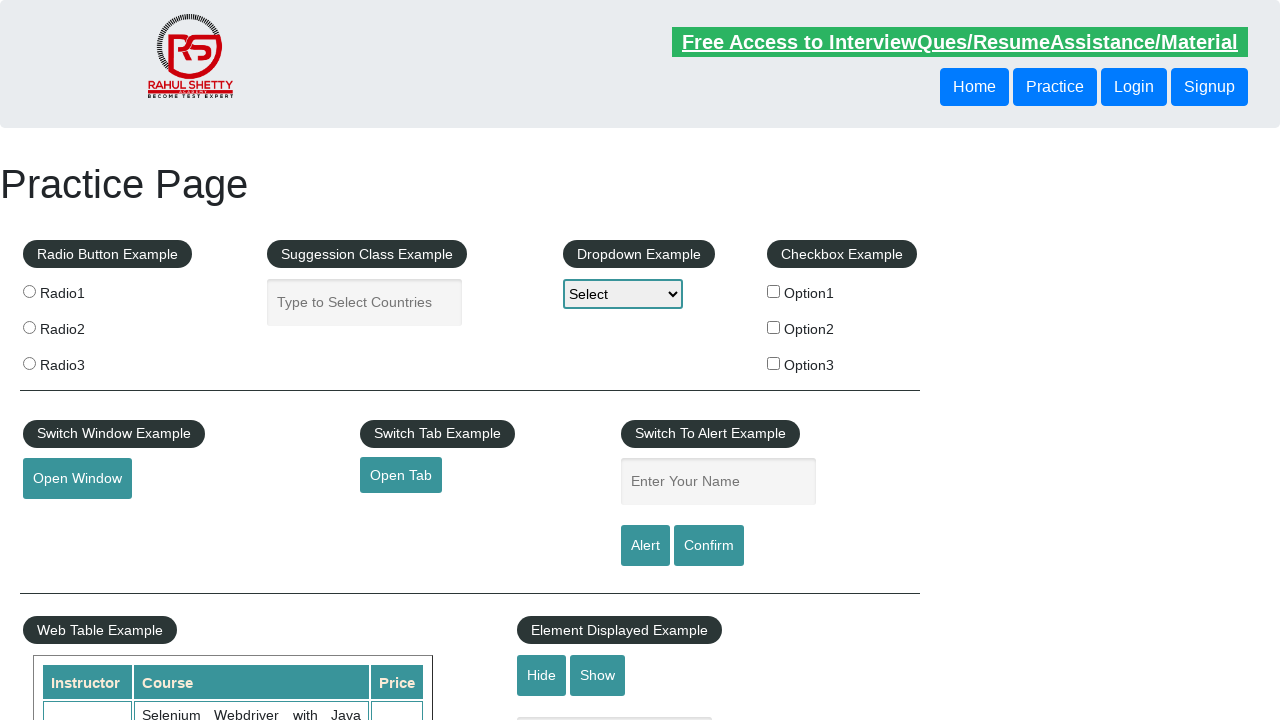

Navigated to automation practice page
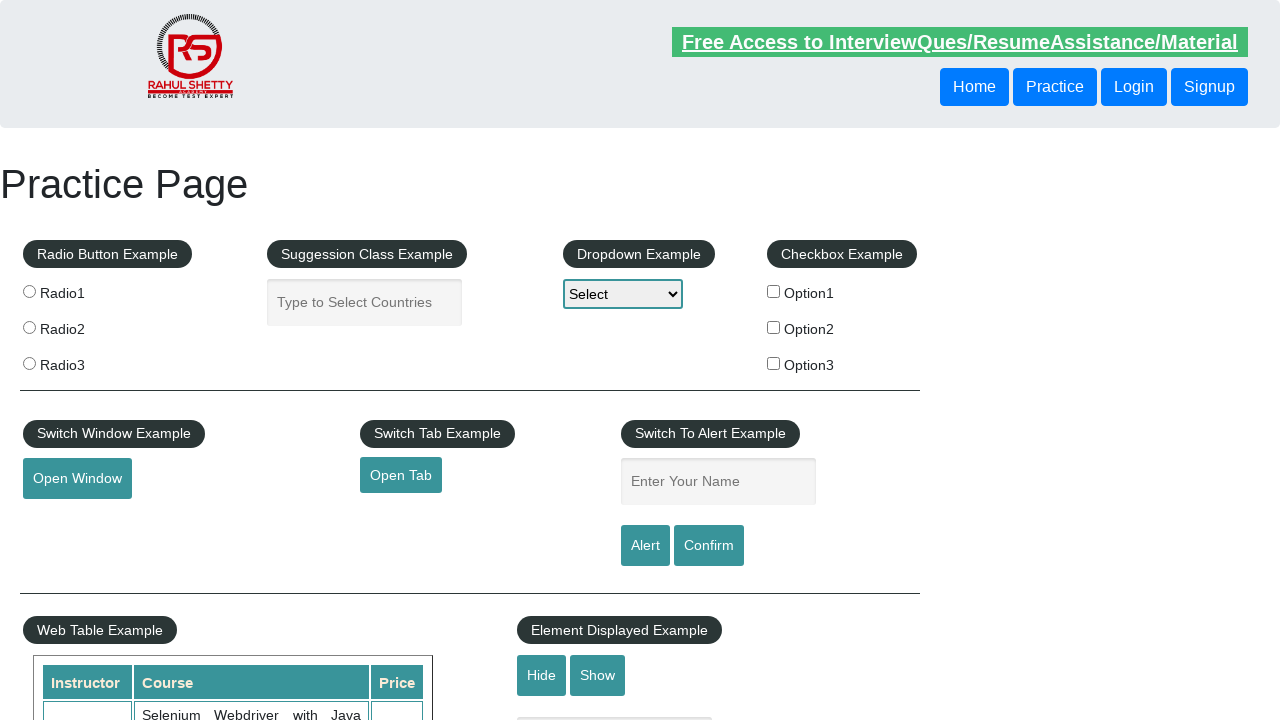

Clicked radio button using name locator at (29, 291) on input[name='radioButton']
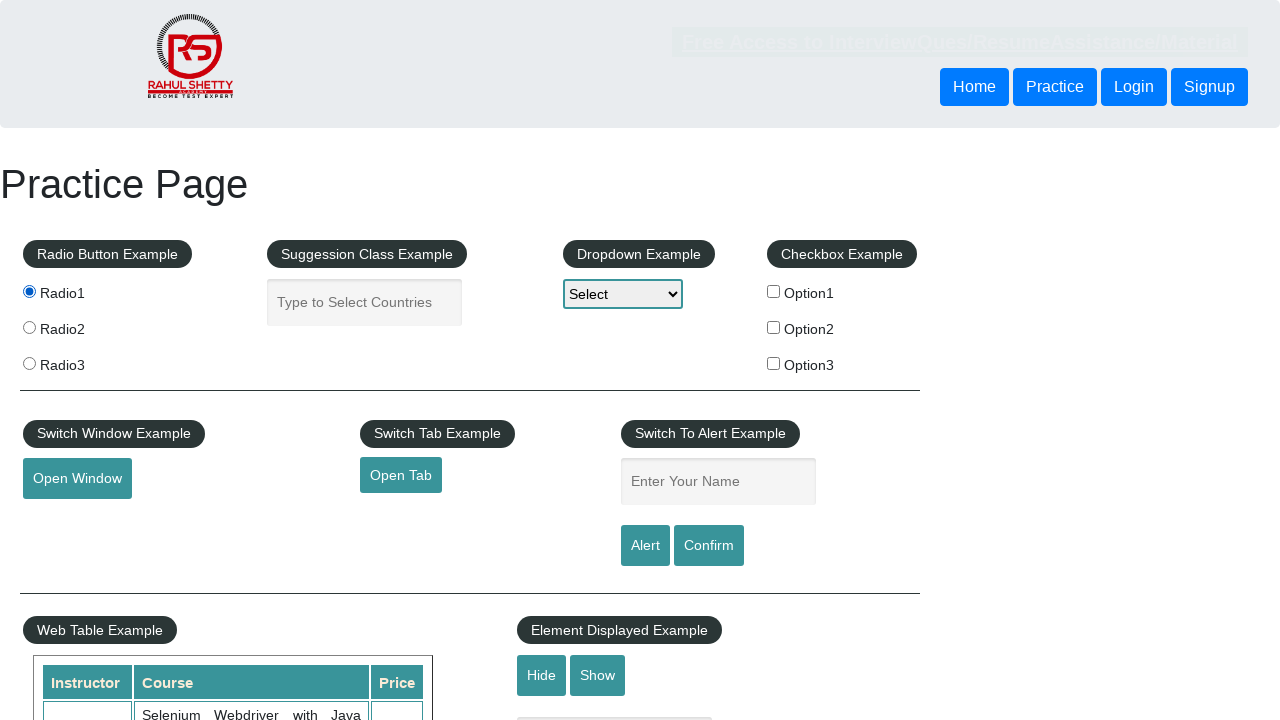

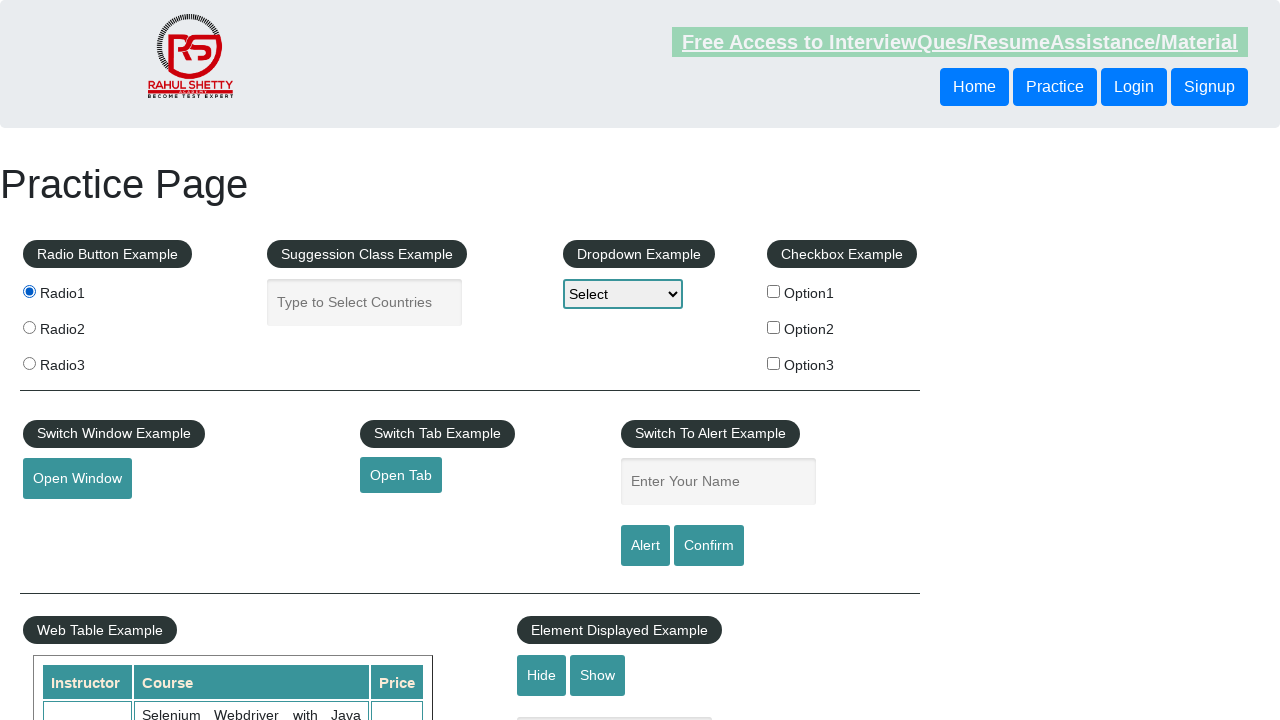